Navigates to the WebdriverIO website and retrieves the page title to verify the page loaded correctly.

Starting URL: https://webdriver.io

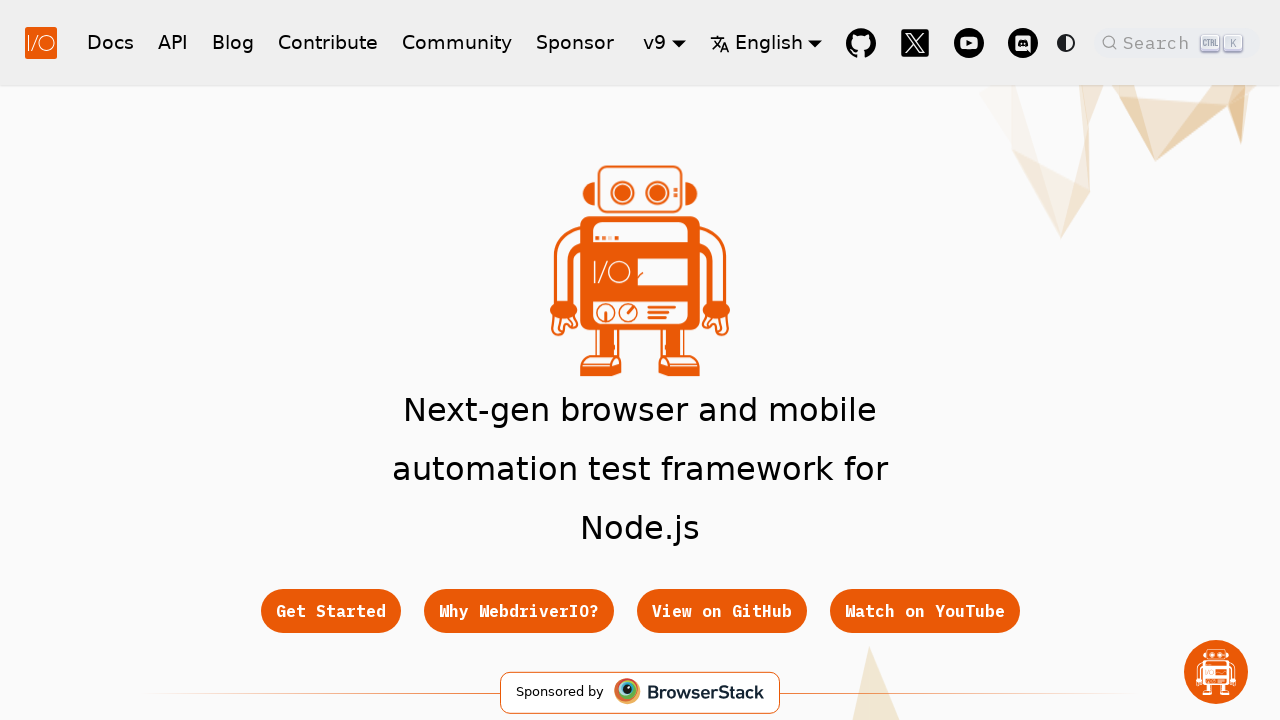

Navigated to WebdriverIO website
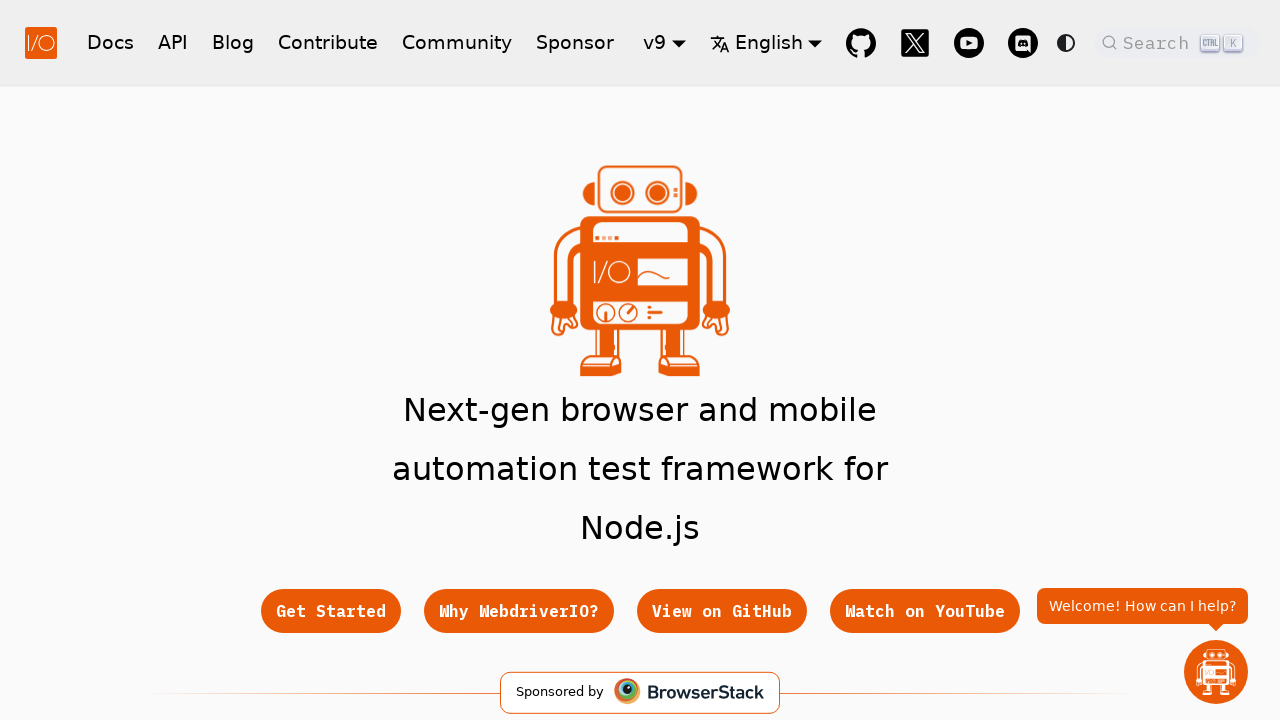

Retrieved page title: WebdriverIO · Next-gen browser and mobile automation test framework for Node.js | WebdriverIO
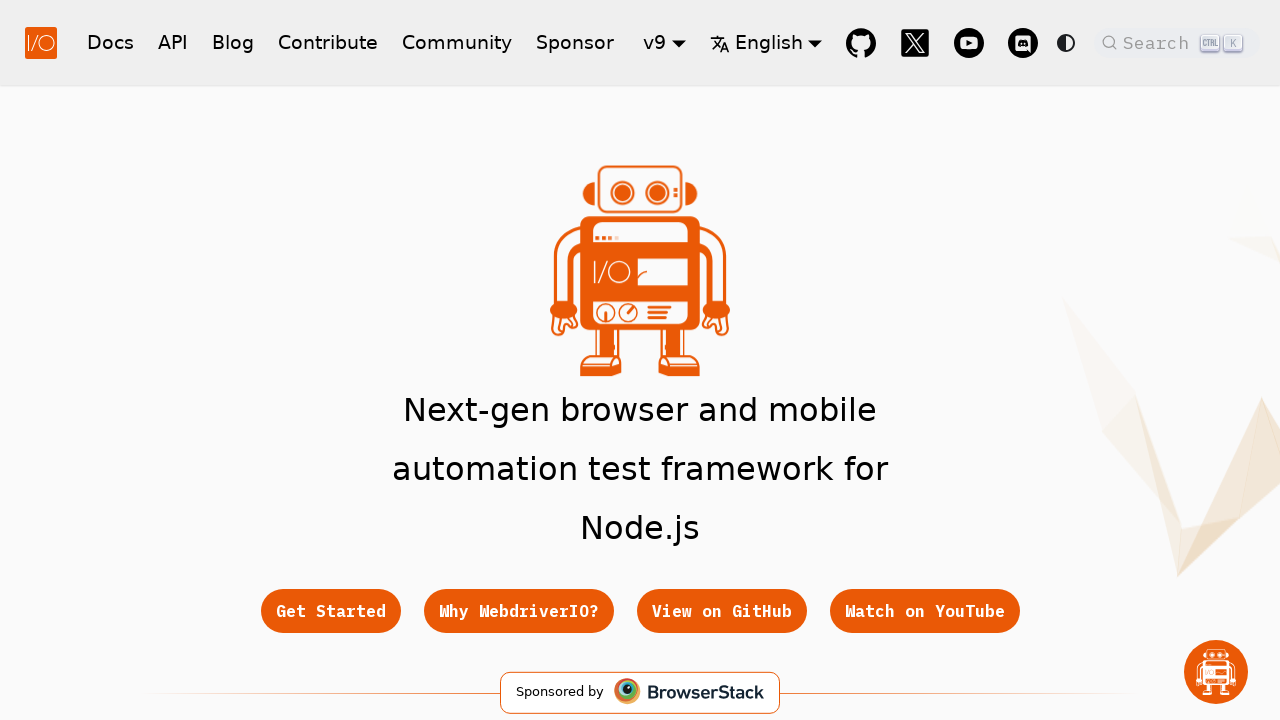

Page DOM content loaded successfully
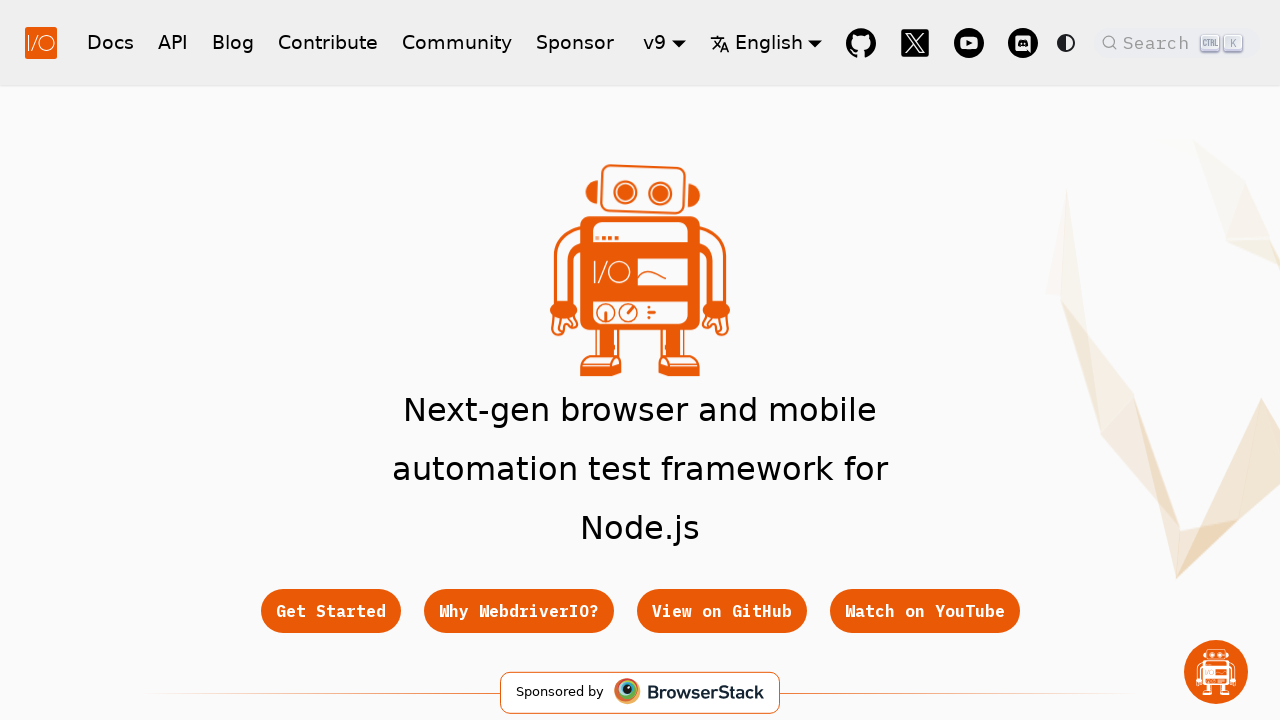

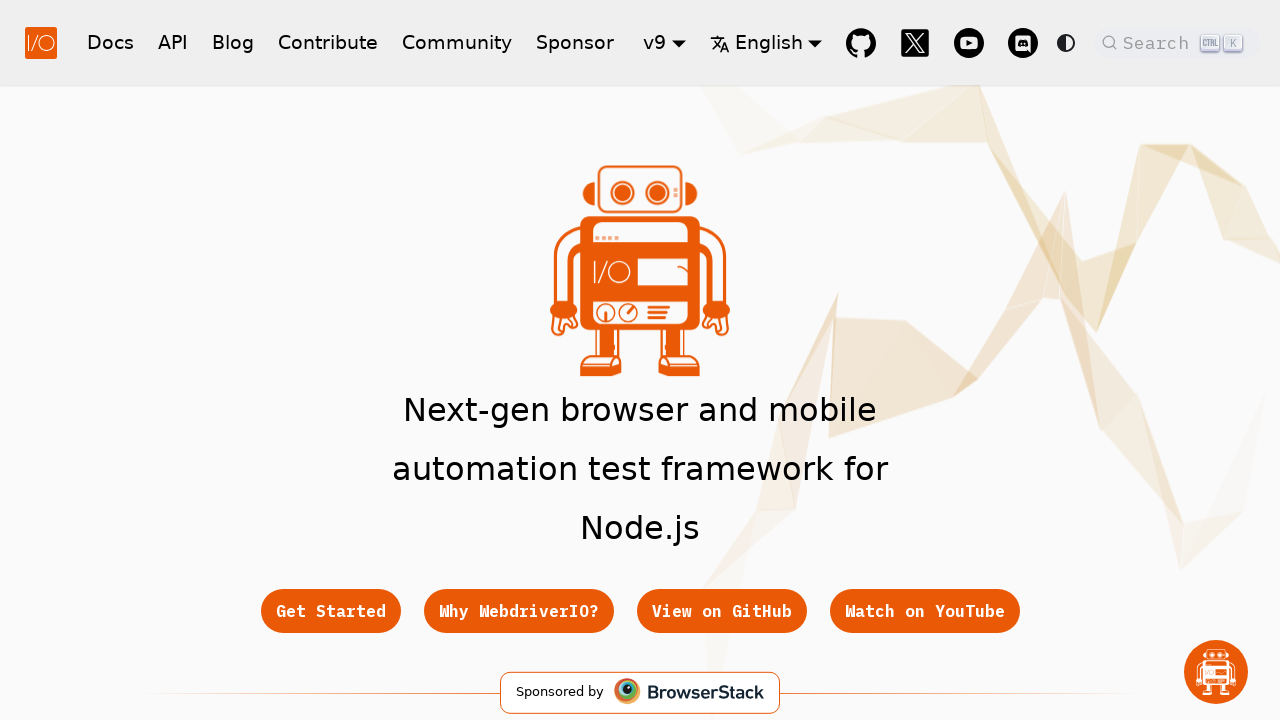